Tests Python.org search functionality by searching for "pycon" and verifying results are displayed

Starting URL: http://www.python.org

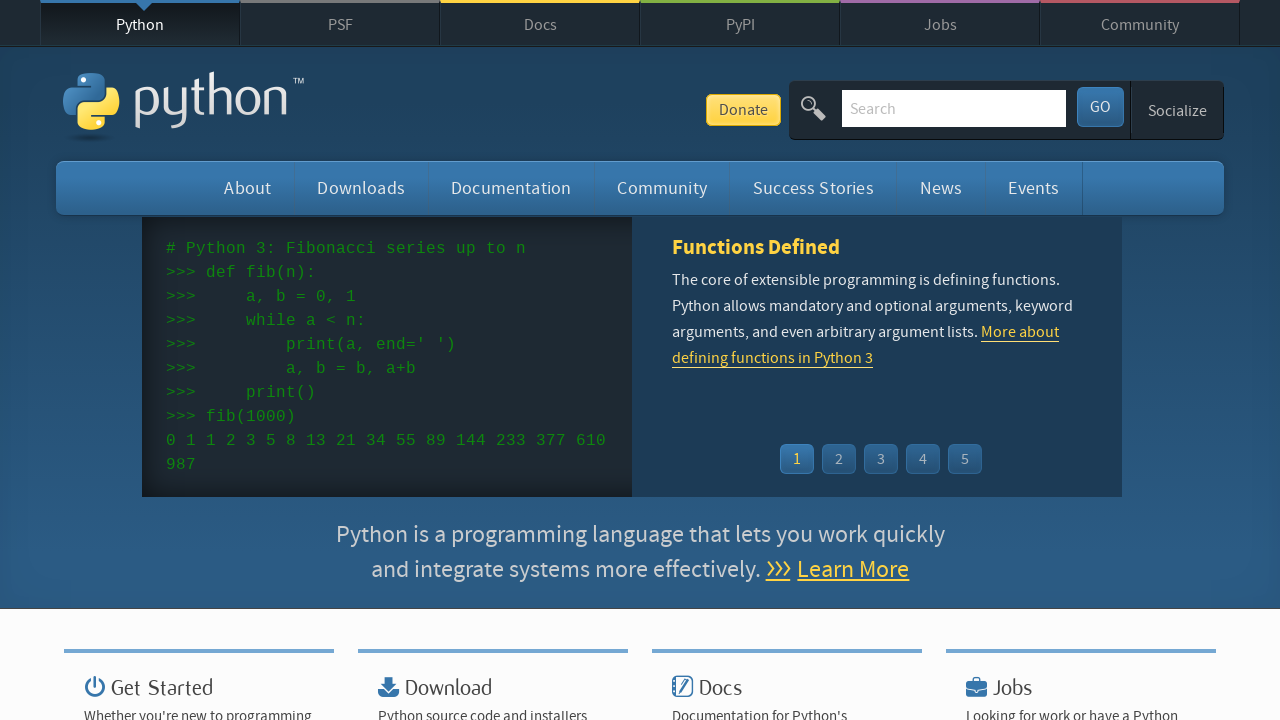

Filled search field with 'pycon' on input[name='q']
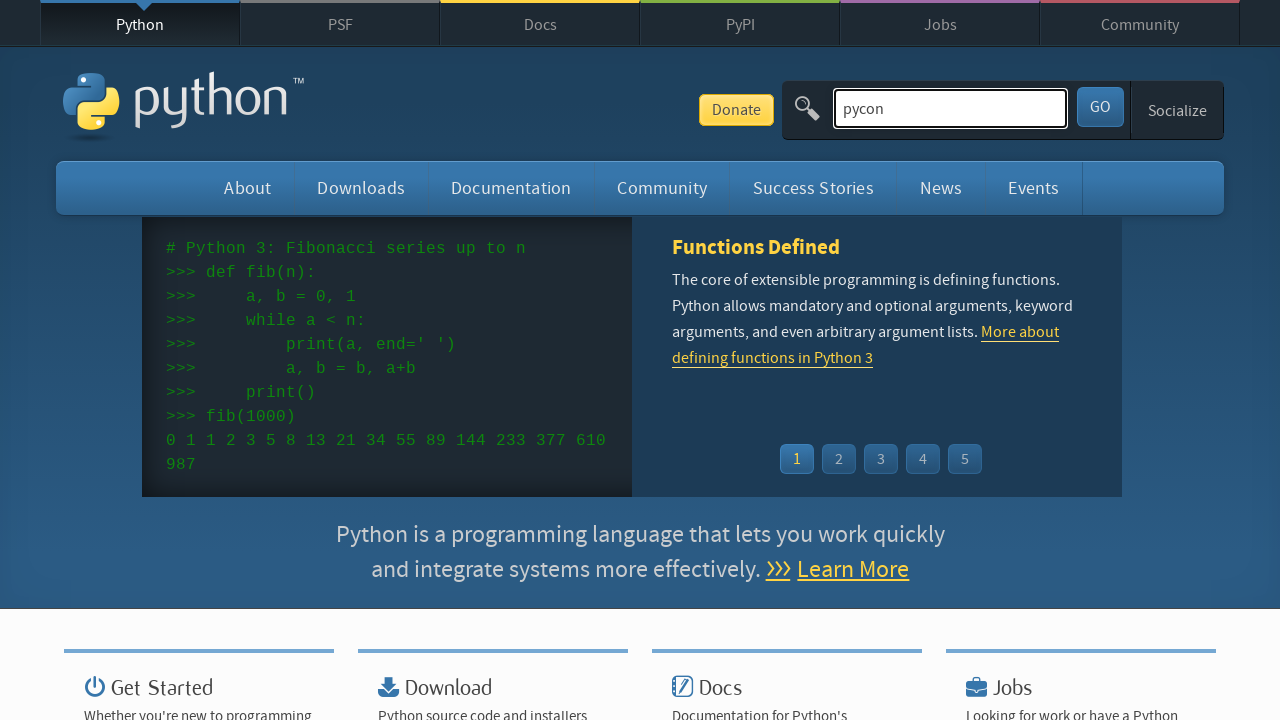

Pressed Enter to submit search for 'pycon' on input[name='q']
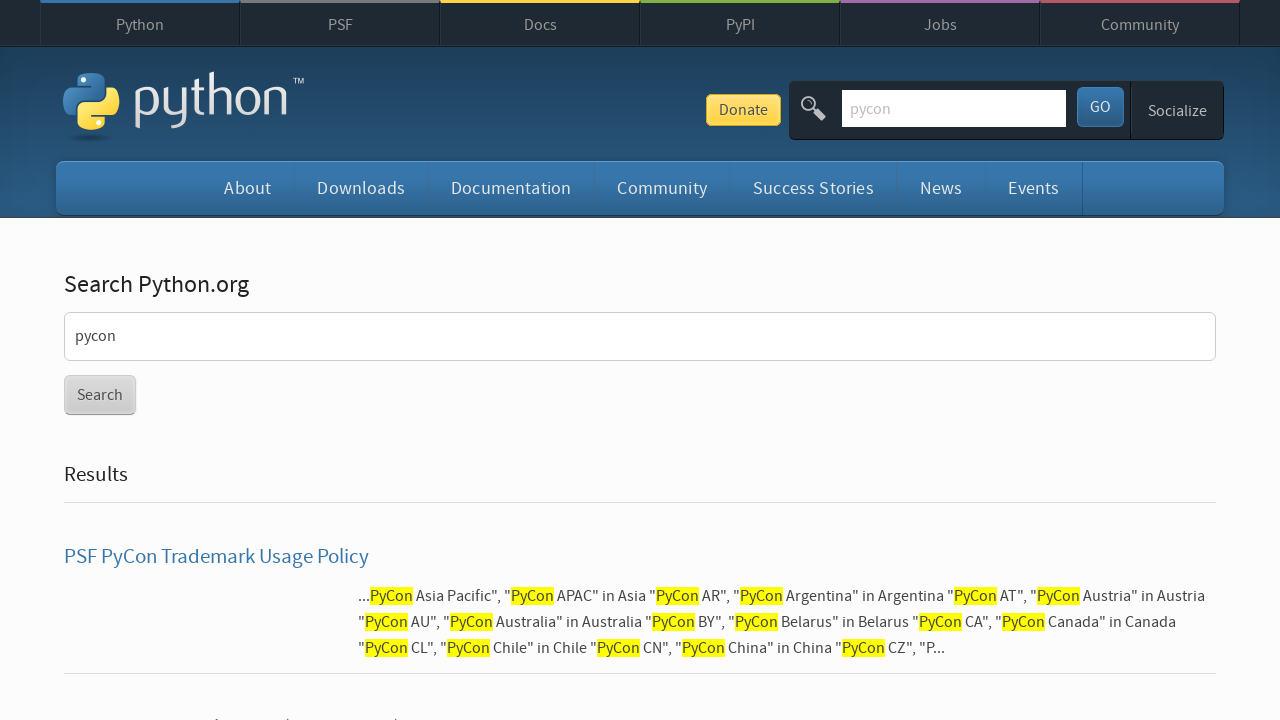

Waited for network idle after search submission
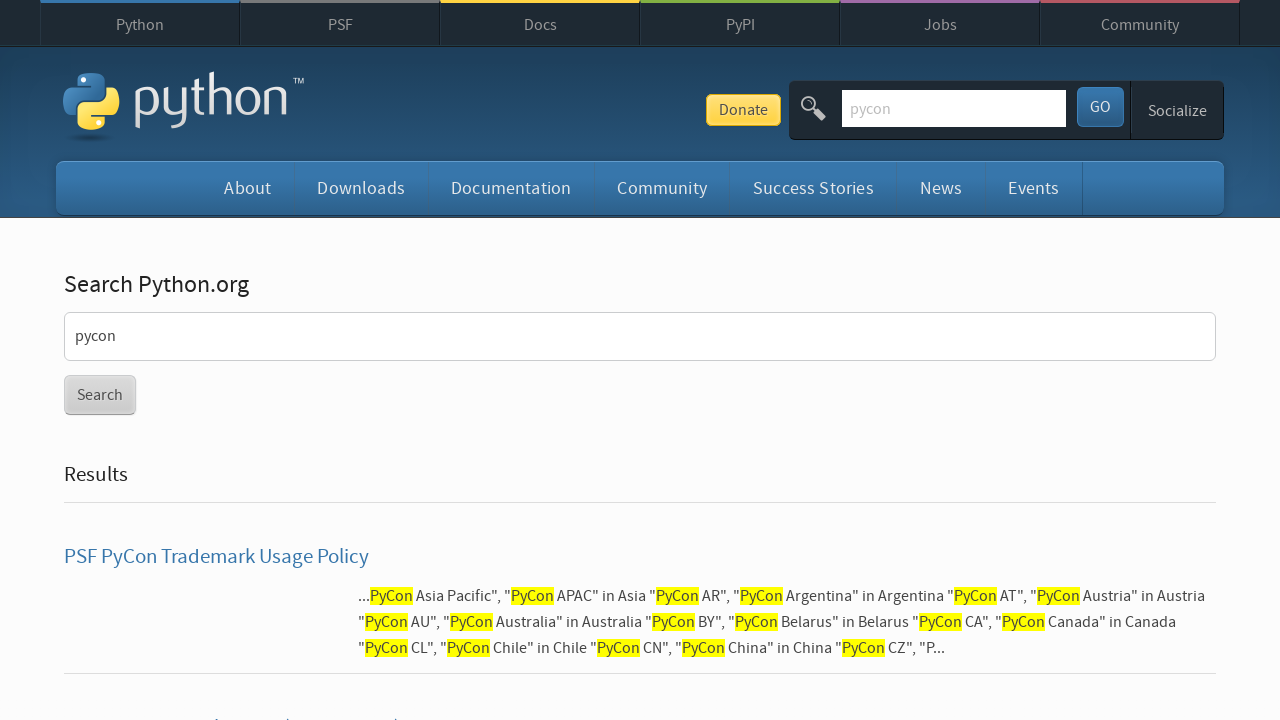

Verified search results are displayed (no 'No results found' message)
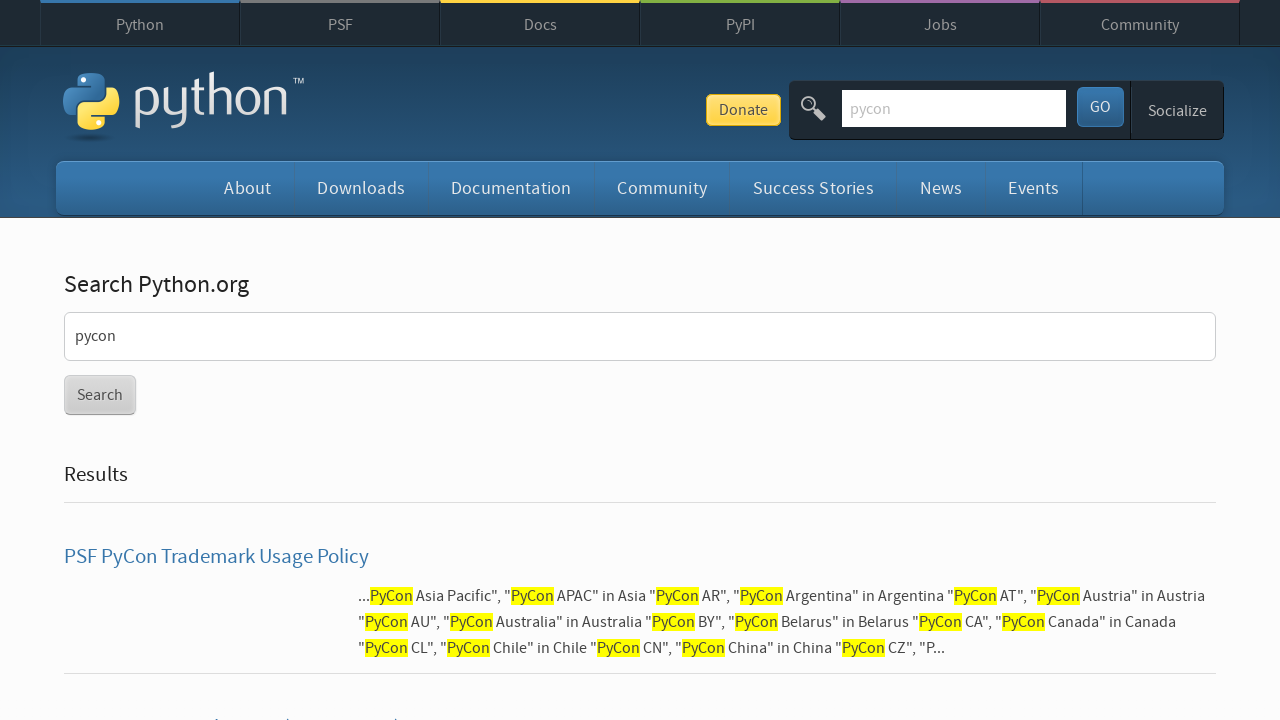

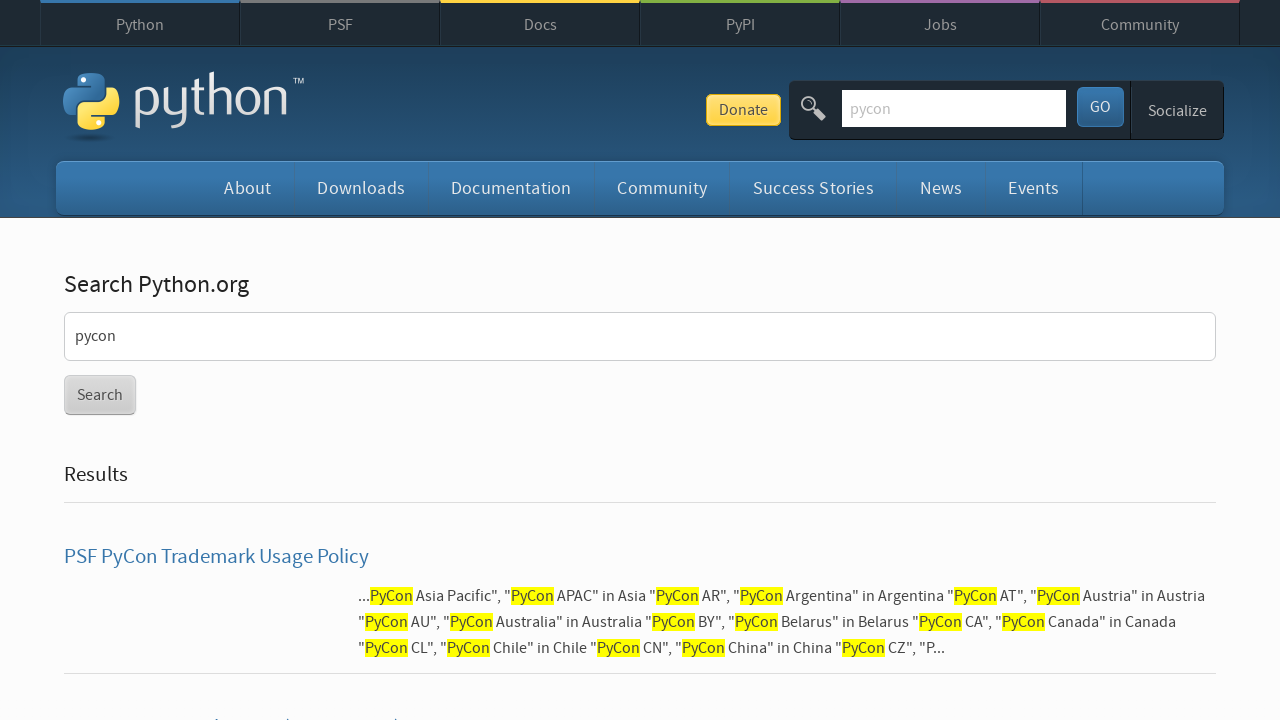